Tests confirm dialog by entering a name, triggering the confirm dialog, and dismissing it

Starting URL: https://codenboxautomationlab.com/practice/

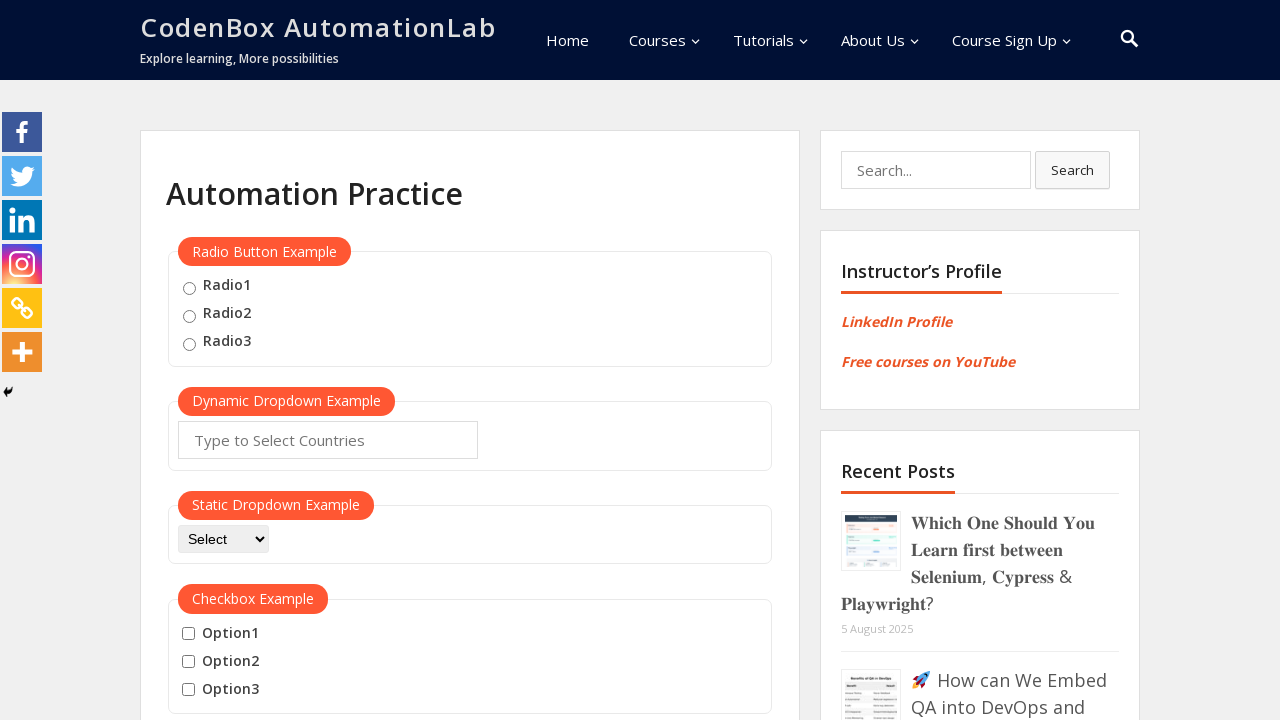

Filled name field with 'Sarah Williams' on #name
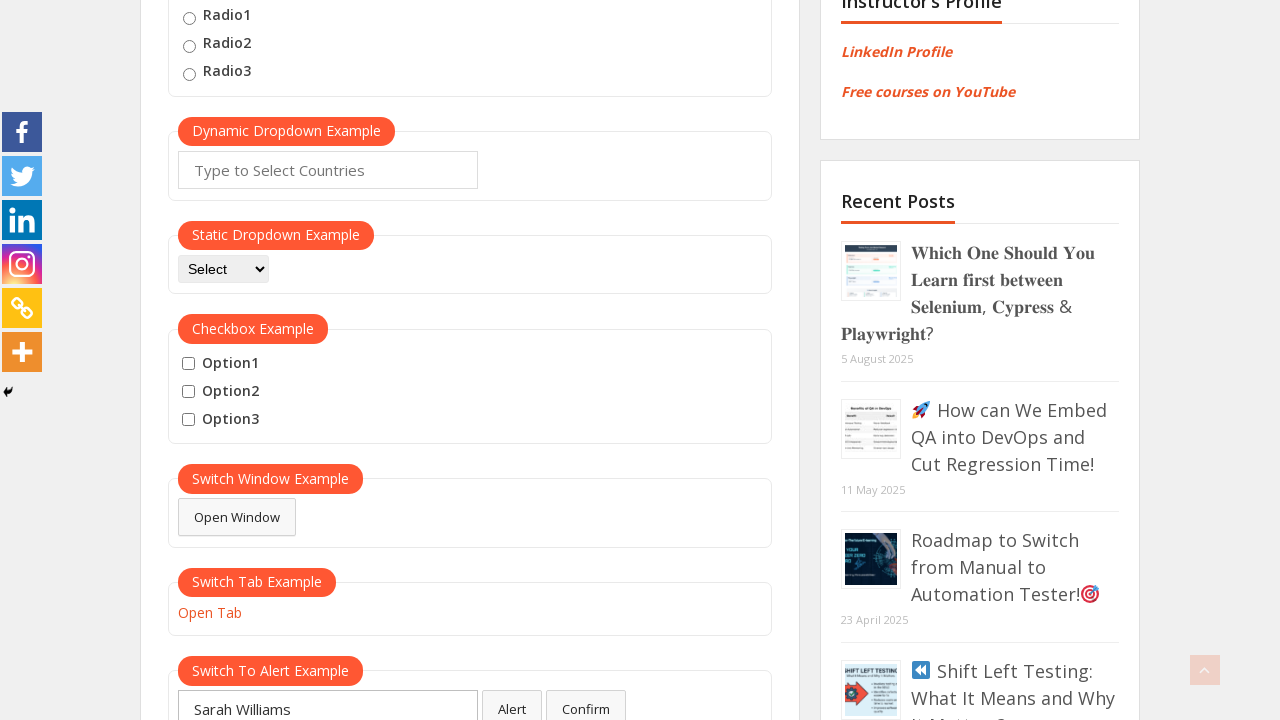

Set up dialog handler to dismiss confirm dialogs
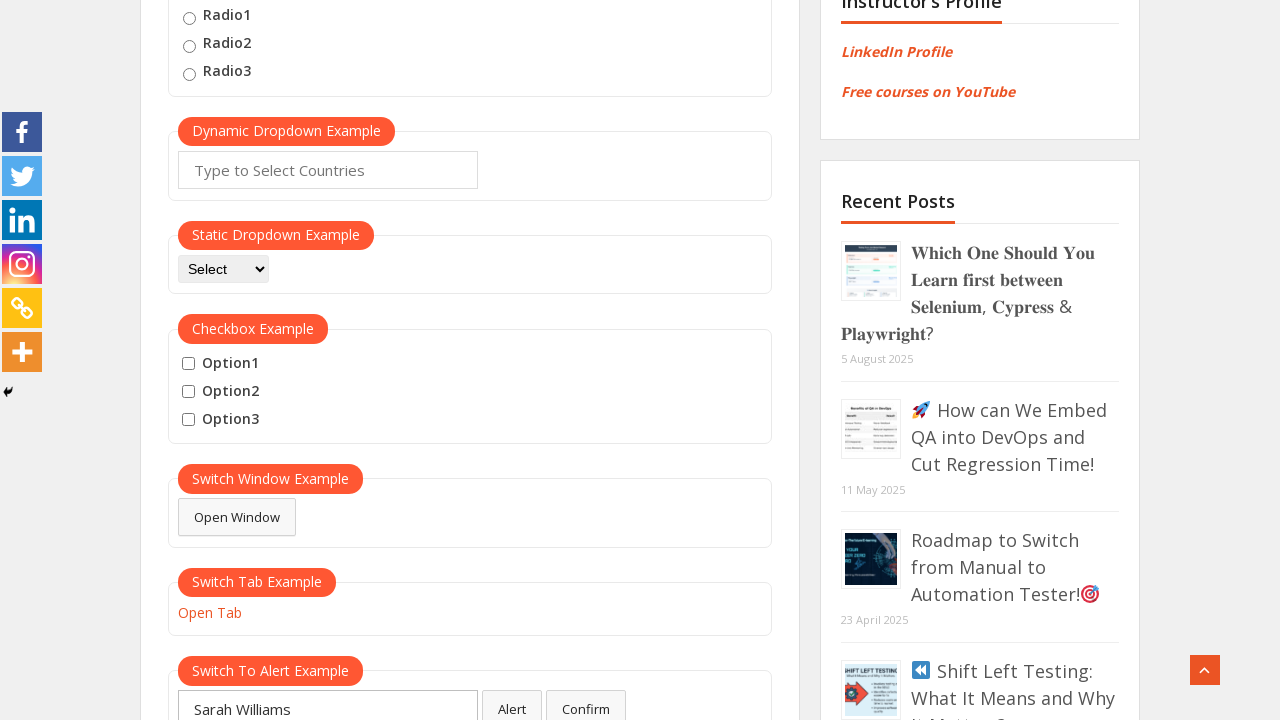

Clicked confirm button to trigger dialog at (586, 701) on #confirmbtn
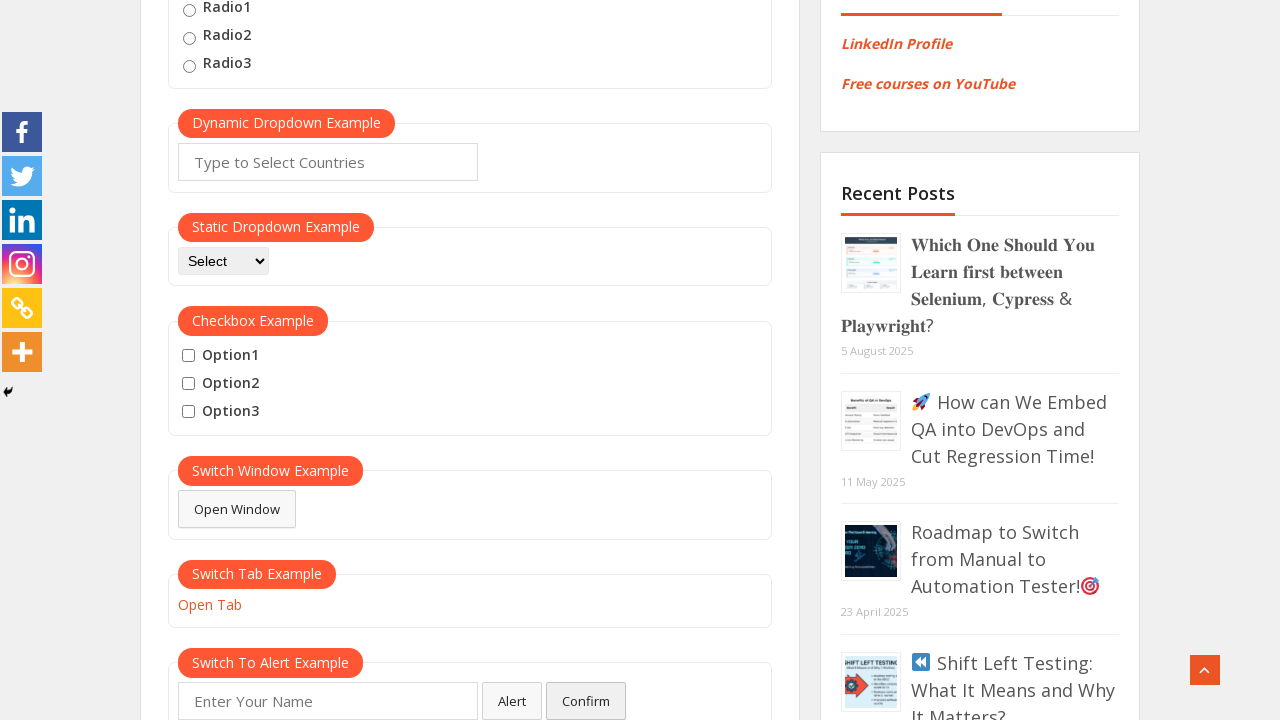

Waited for confirm dialog to be dismissed
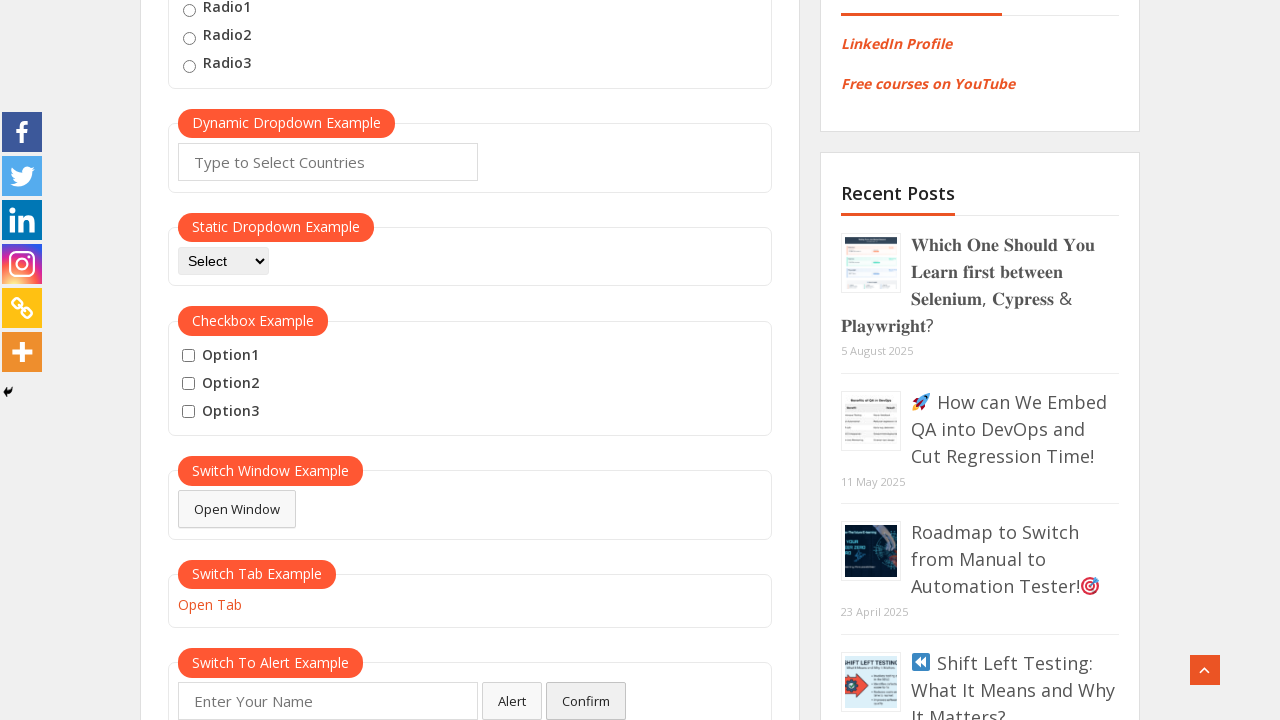

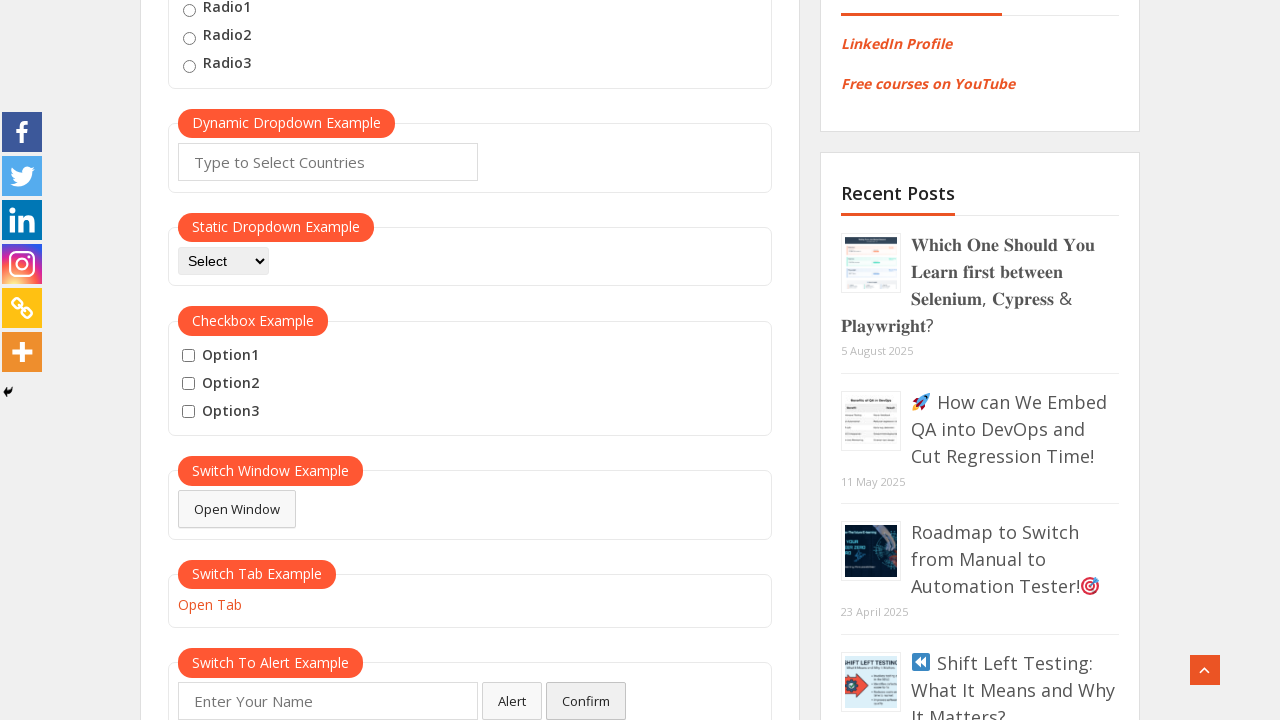